Tests a number input field by entering a value, then using arrow up and arrow down keys to increment and decrement the value, verifying the value changes correctly.

Starting URL: http://the-internet.herokuapp.com/inputs

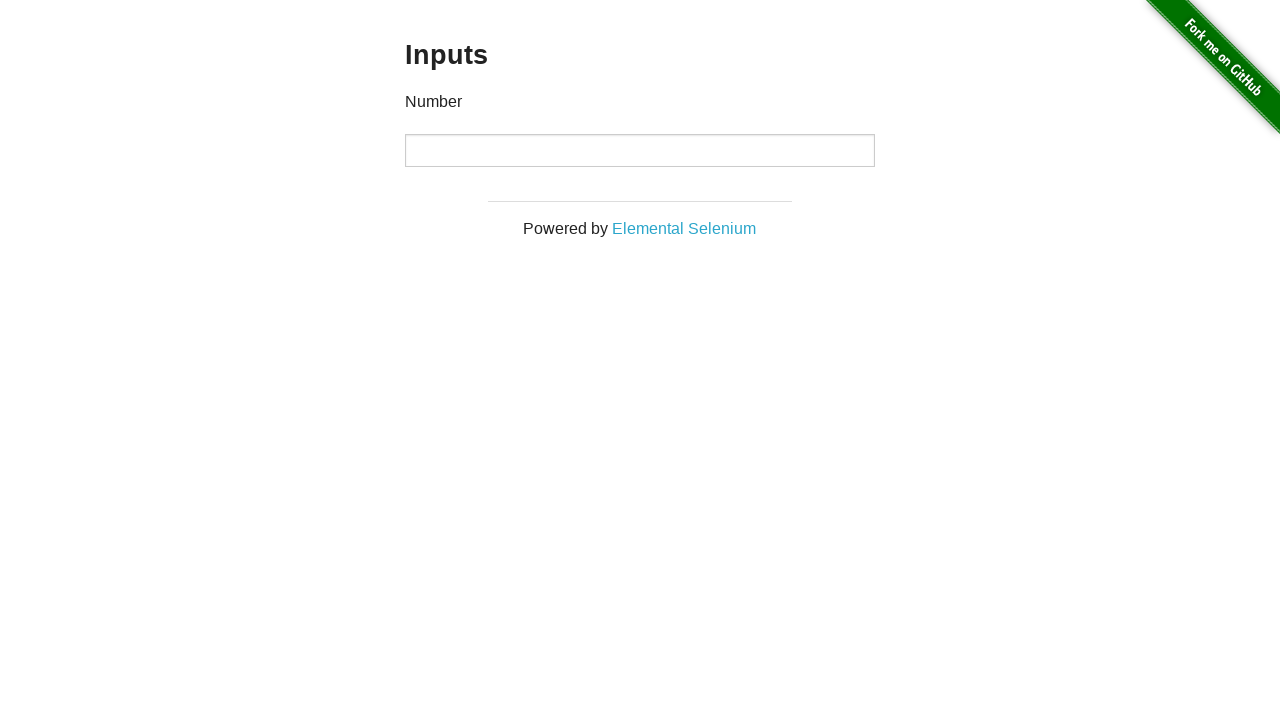

Navigated to the inputs test page
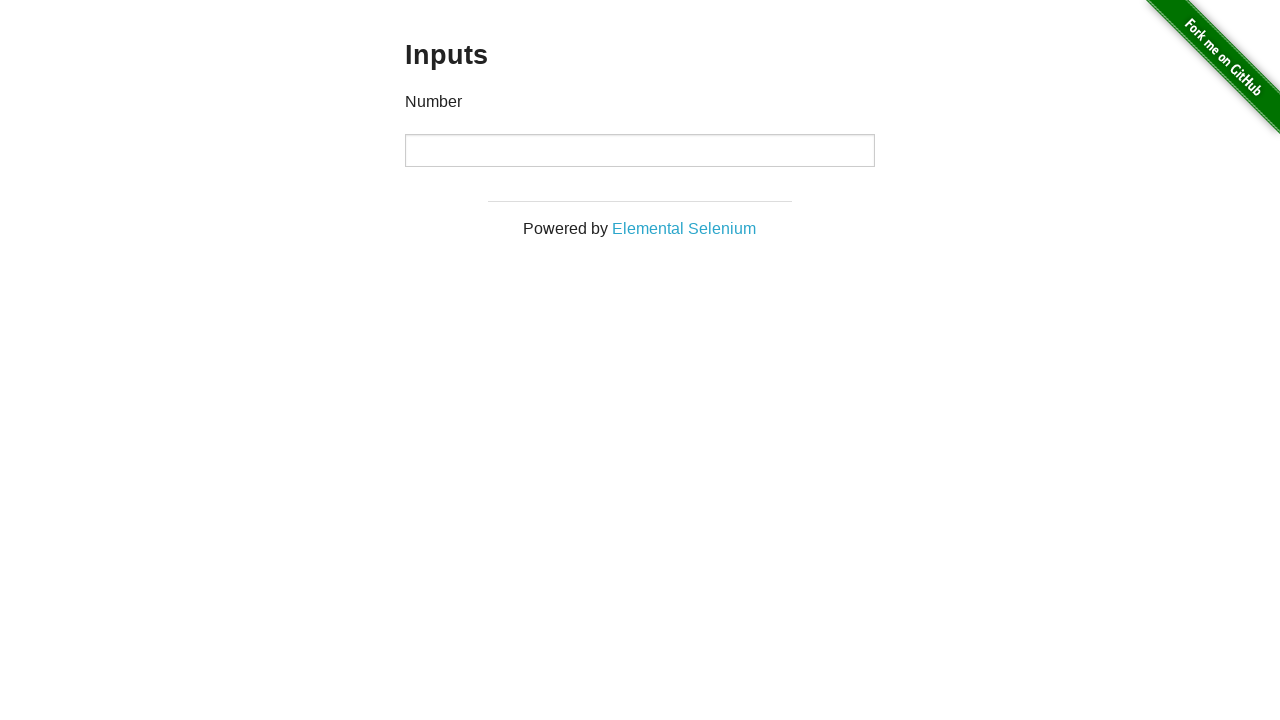

Entered value '9' into the number input field on input
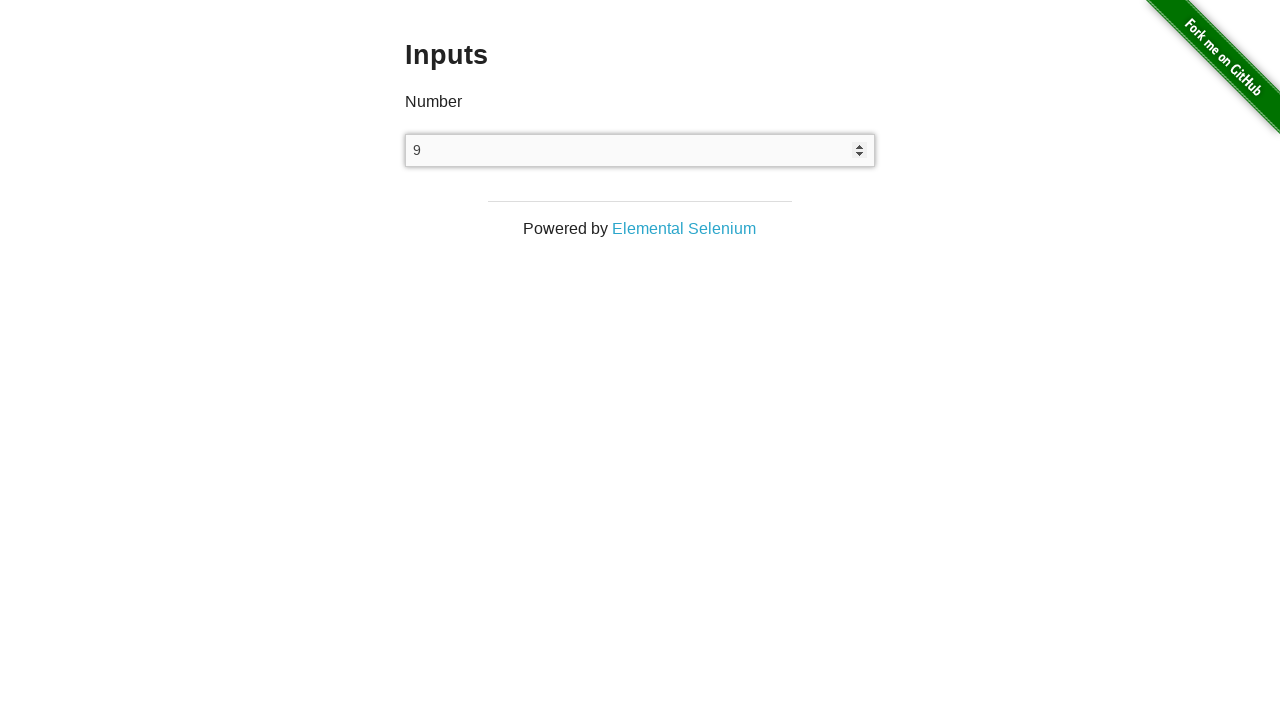

Pressed arrow up key to increment the value on input
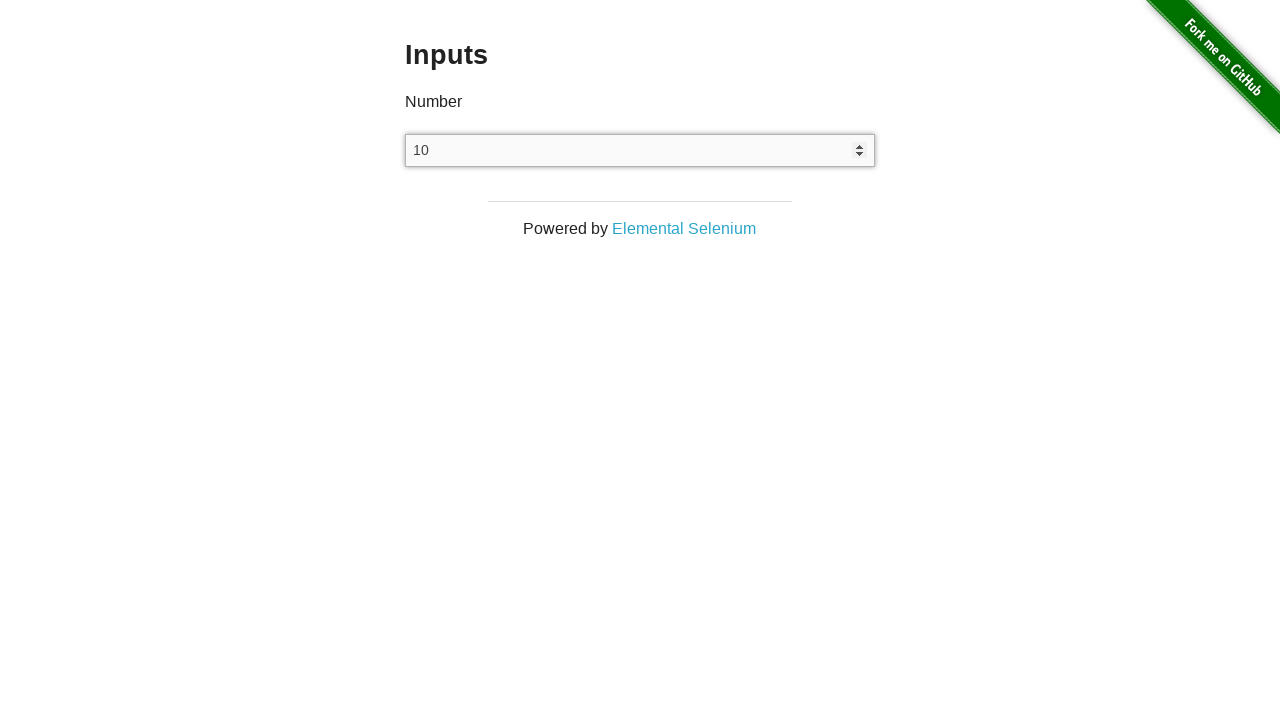

Verified that value incremented to 10
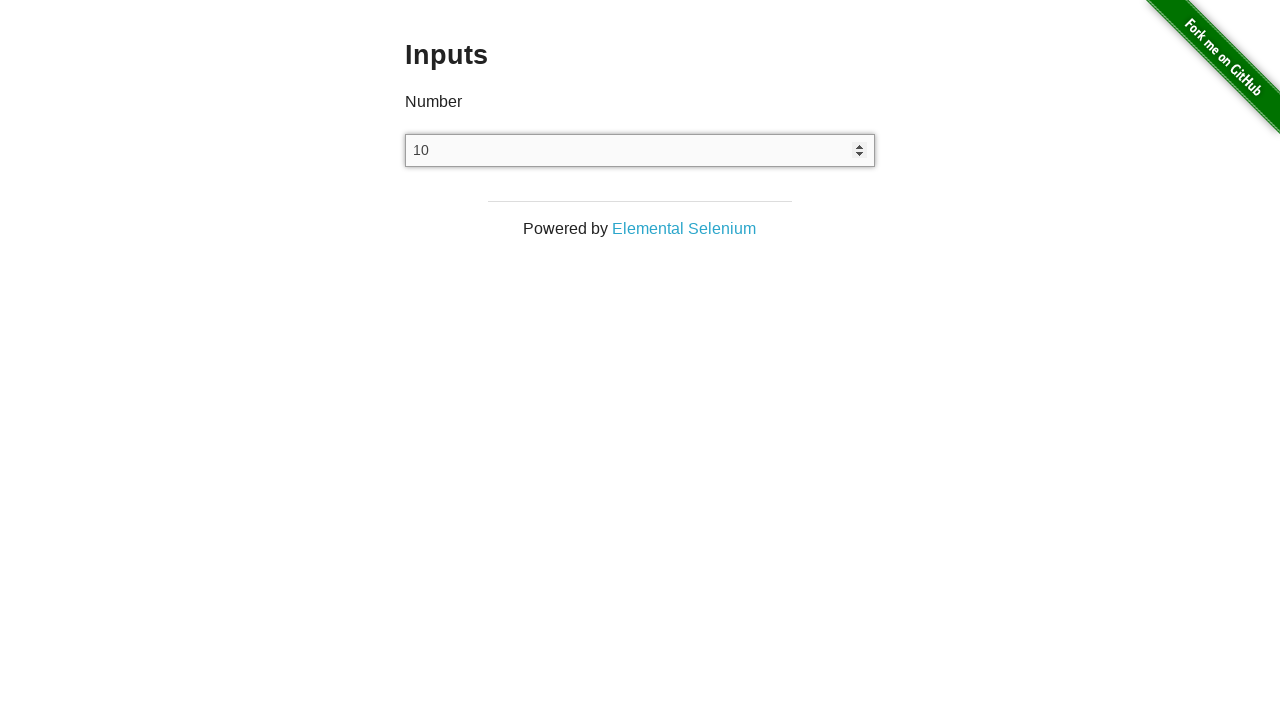

Pressed arrow down key to decrement the value on input
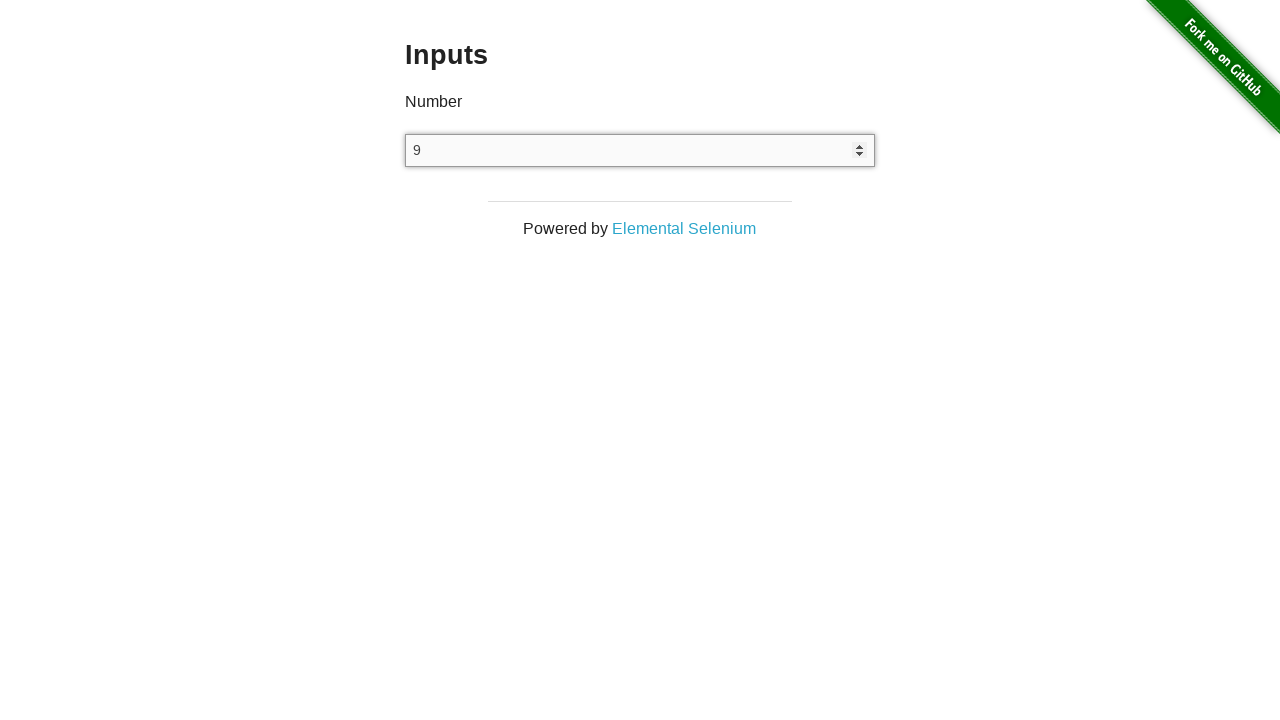

Verified that value decremented back to 9
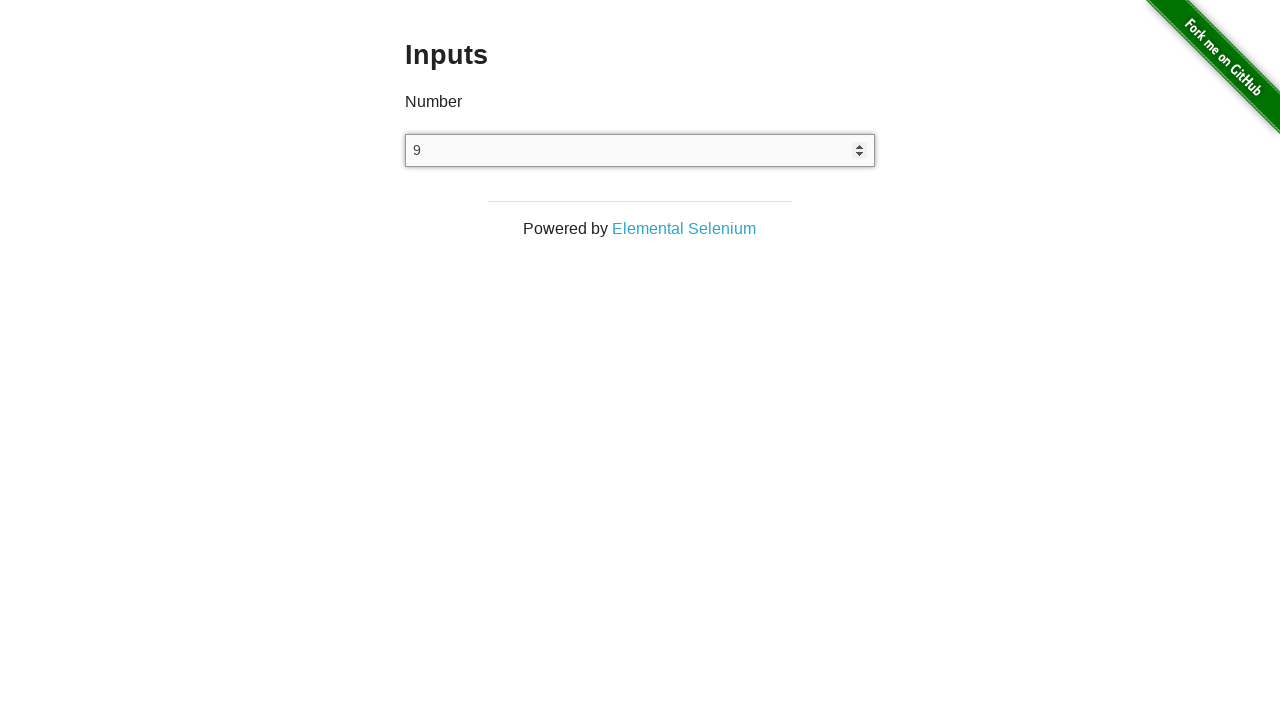

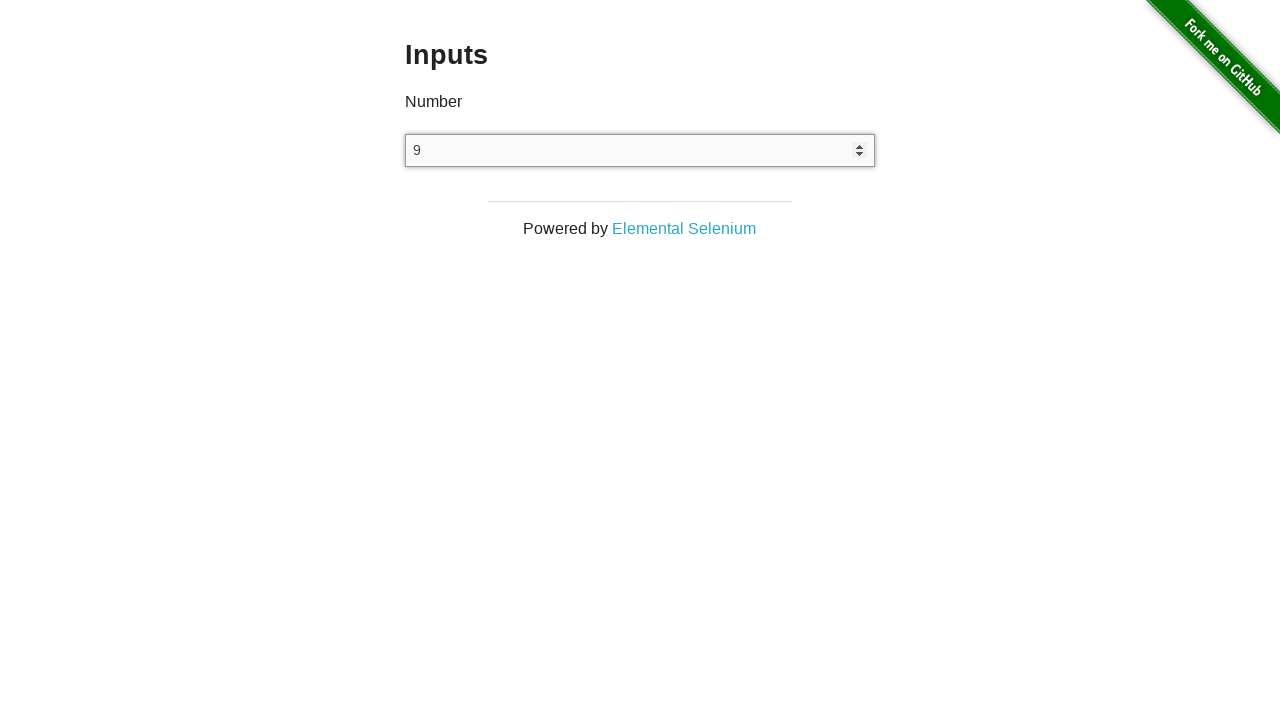